Tests dropdown selection functionality by selecting options using different methods (visible text, index, and value)

Starting URL: https://www.letskodeit.com/practice

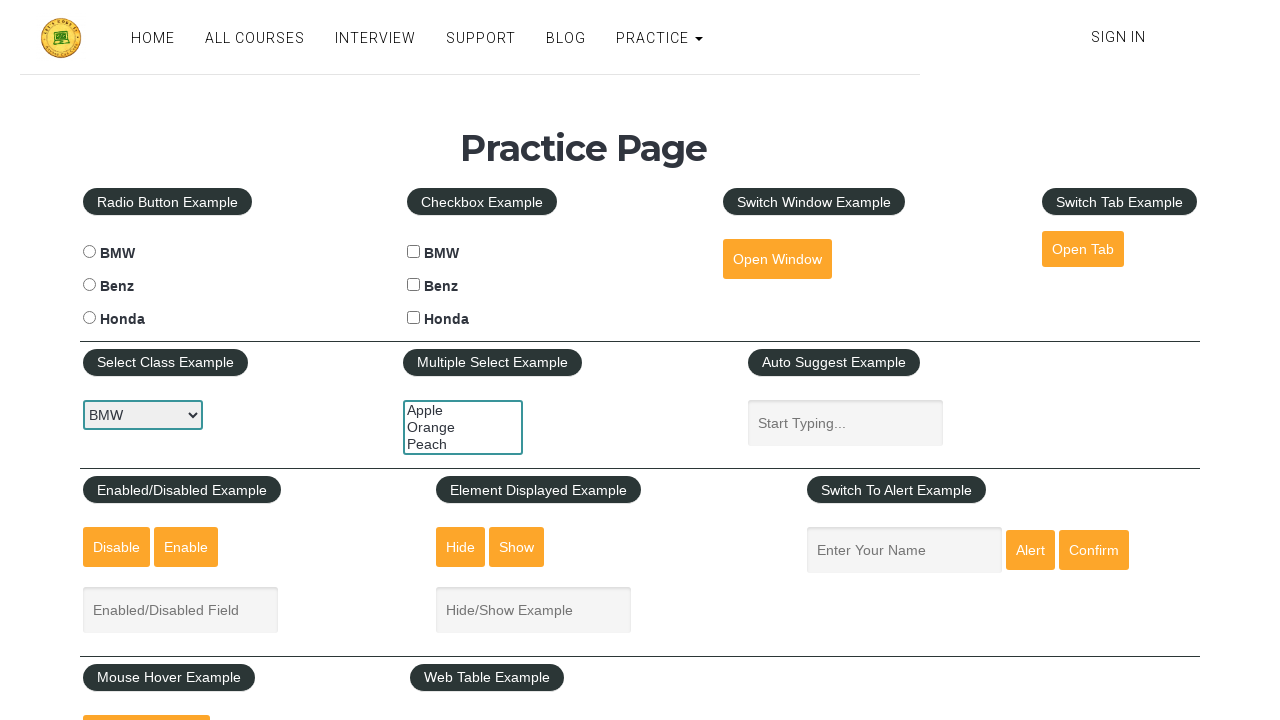

Selected 'Honda' from dropdown using visible text on #carselect
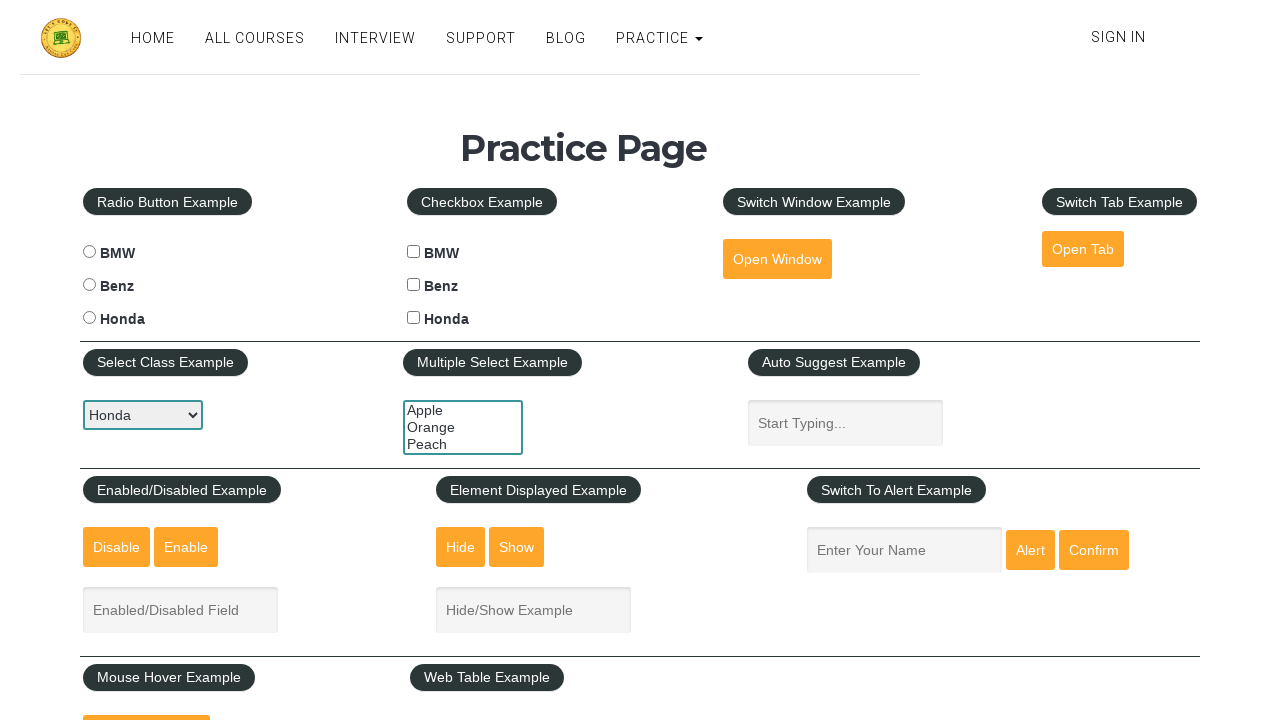

Selected first option from dropdown by index on #carselect
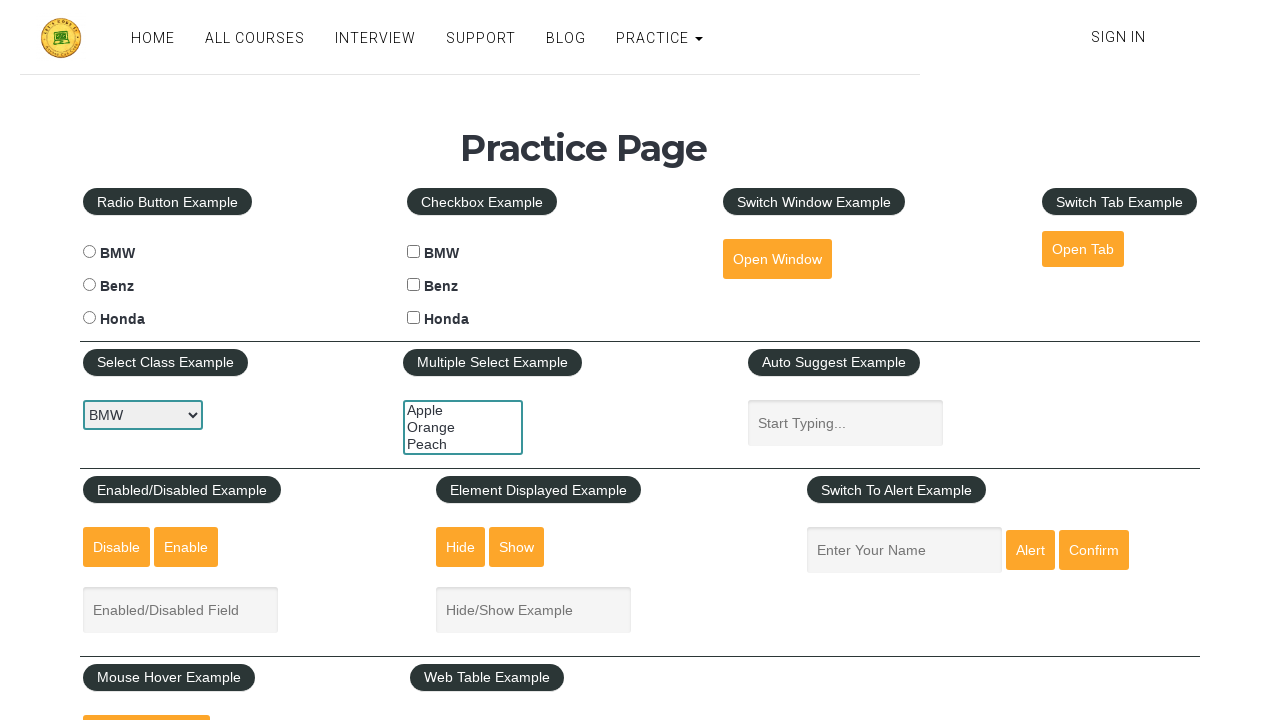

Selected 'Benz' from dropdown using value attribute on #carselect
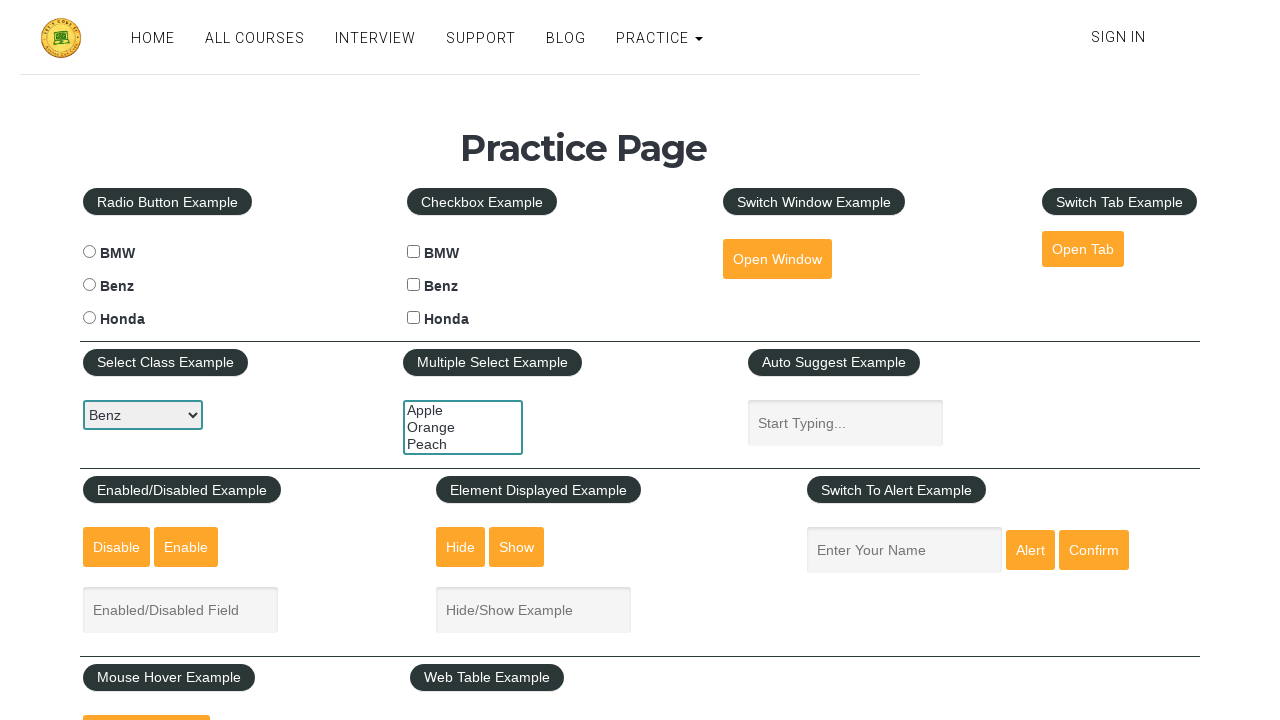

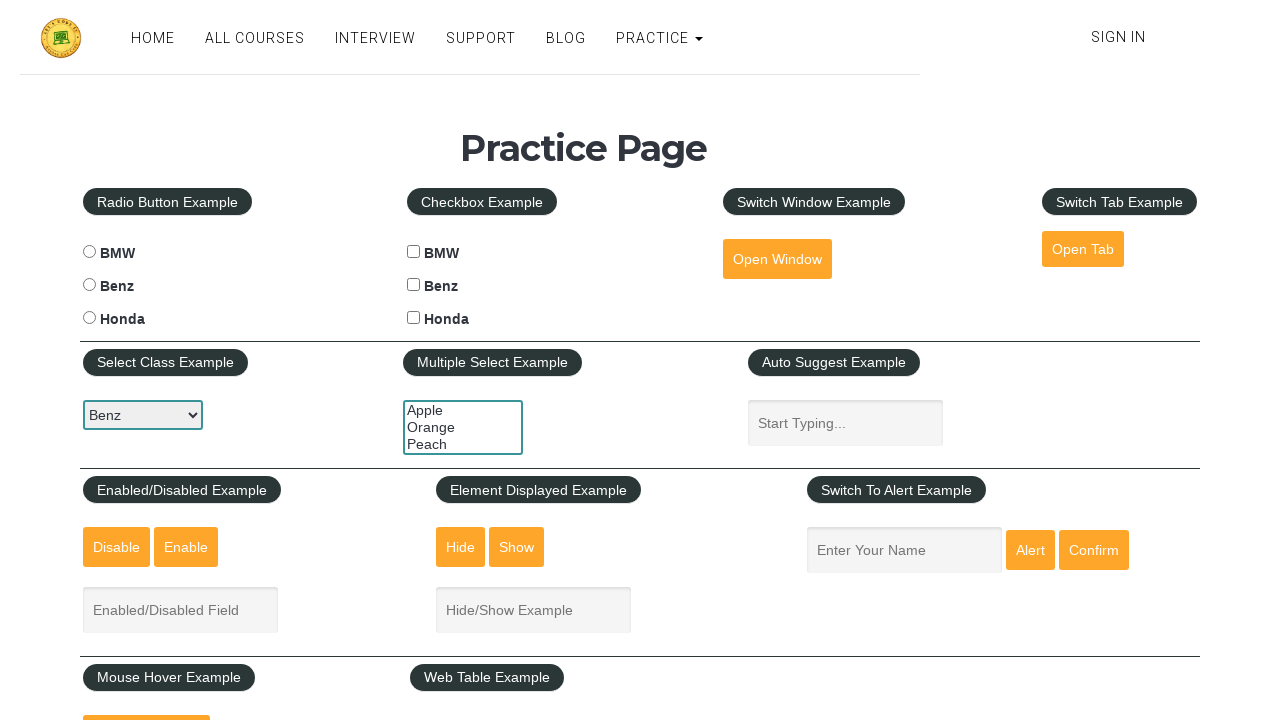